Tests clicking a button identified by class attribute and handling the resulting alert dialog

Starting URL: http://uitestingplayground.com/classattr

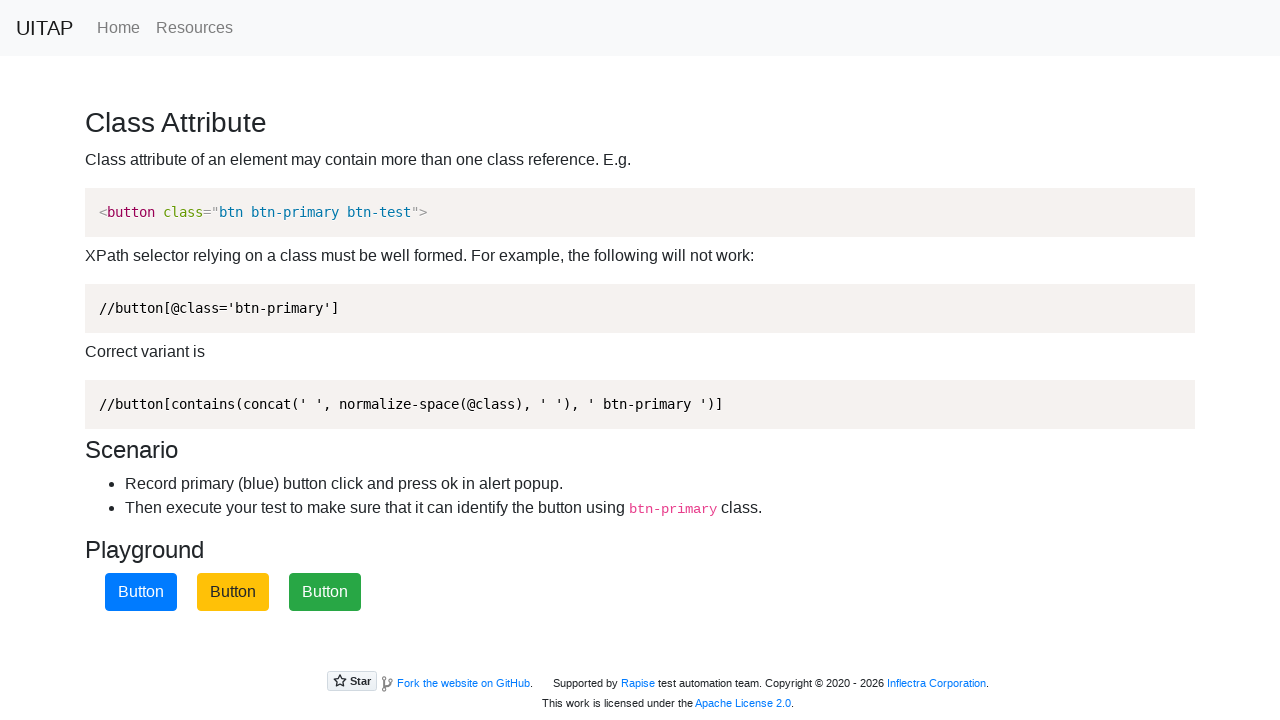

Located and scrolled to button with btn-primary class
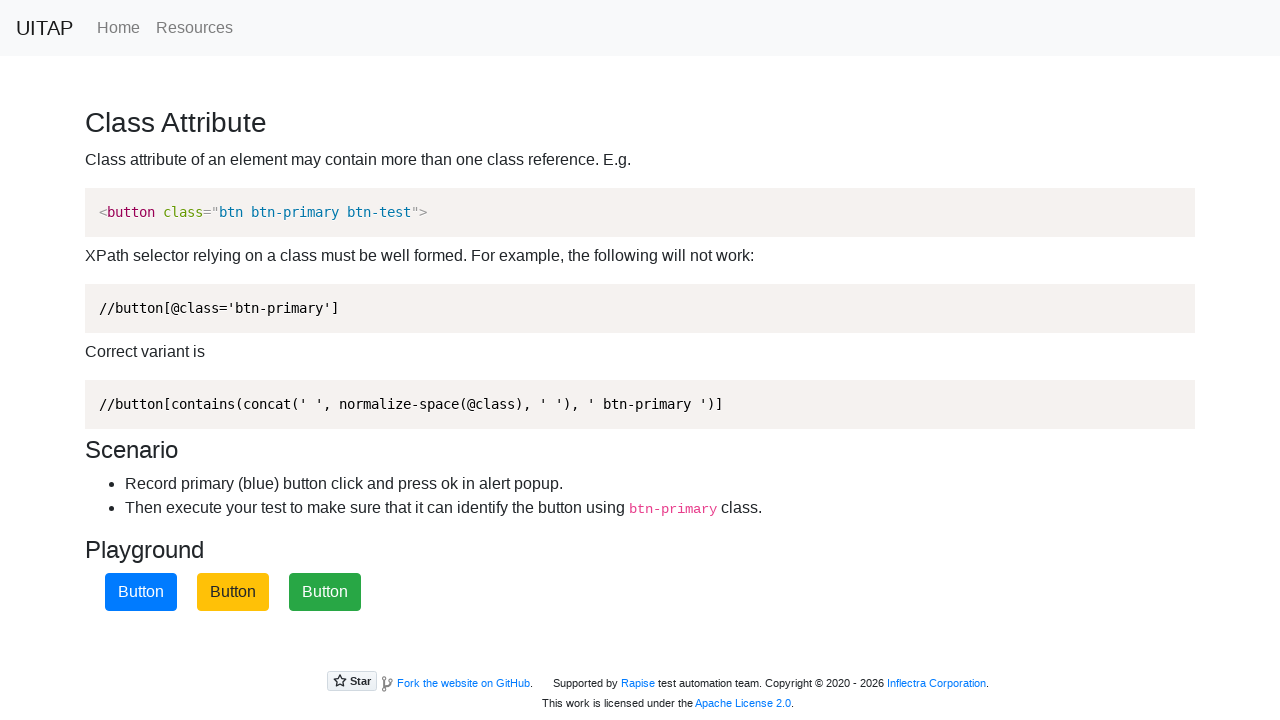

Clicked the btn-primary button at (141, 592) on xpath=//button[contains(concat(' ', normalize-space(@class), ' '), ' btn-primary
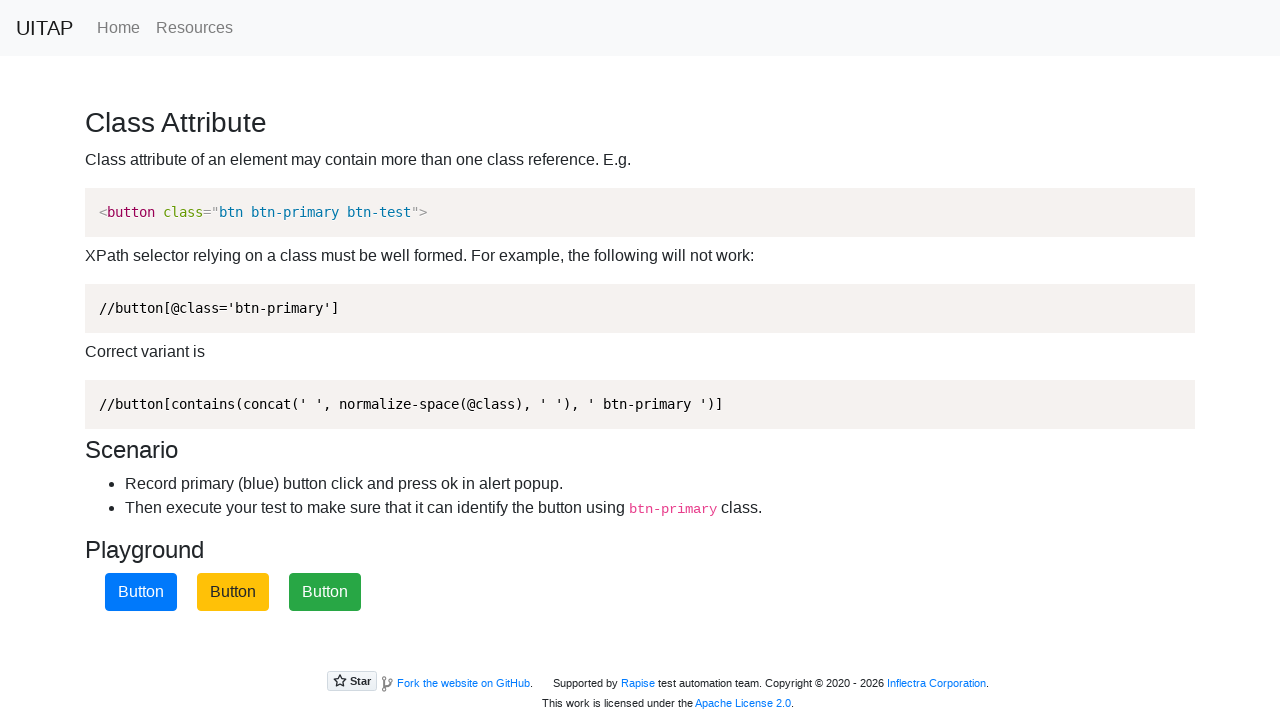

Alert dialog appeared and was accepted
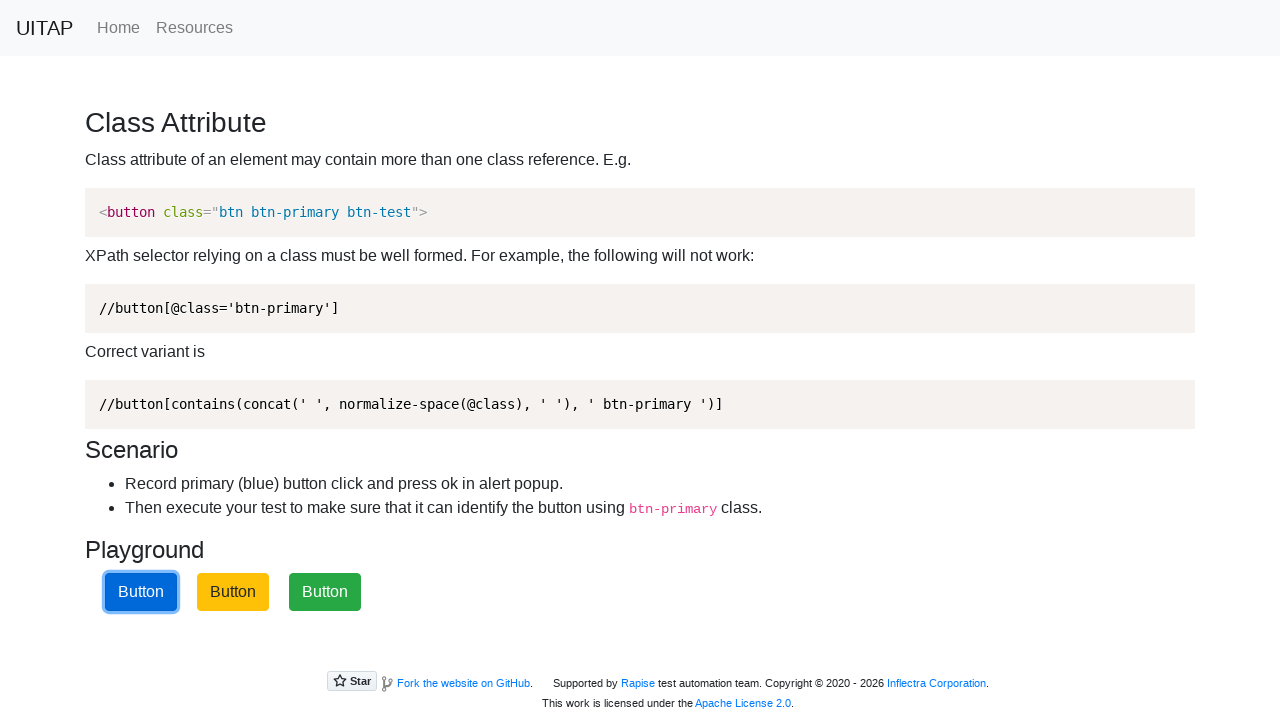

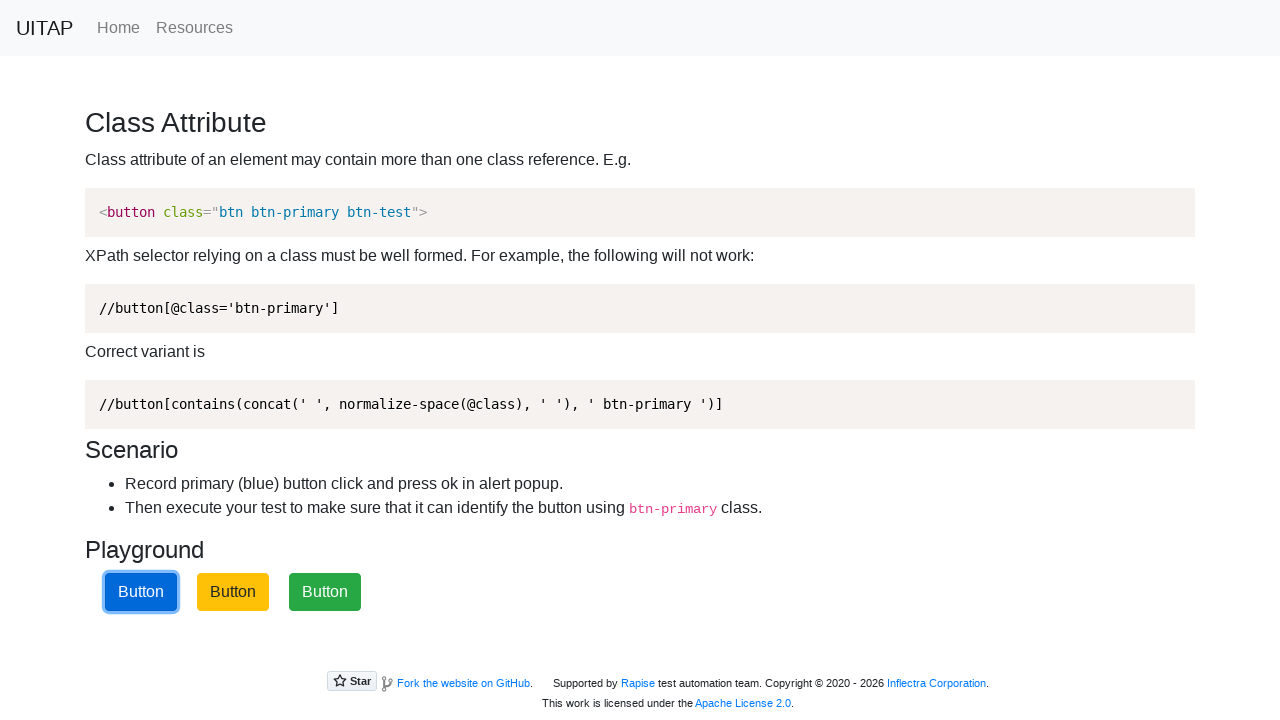